Navigates to Redmine documentation section, clicks on User's Guide link, then navigates to Getting Started page to verify the first step is about creating a project.

Starting URL: https://www.redmine.org

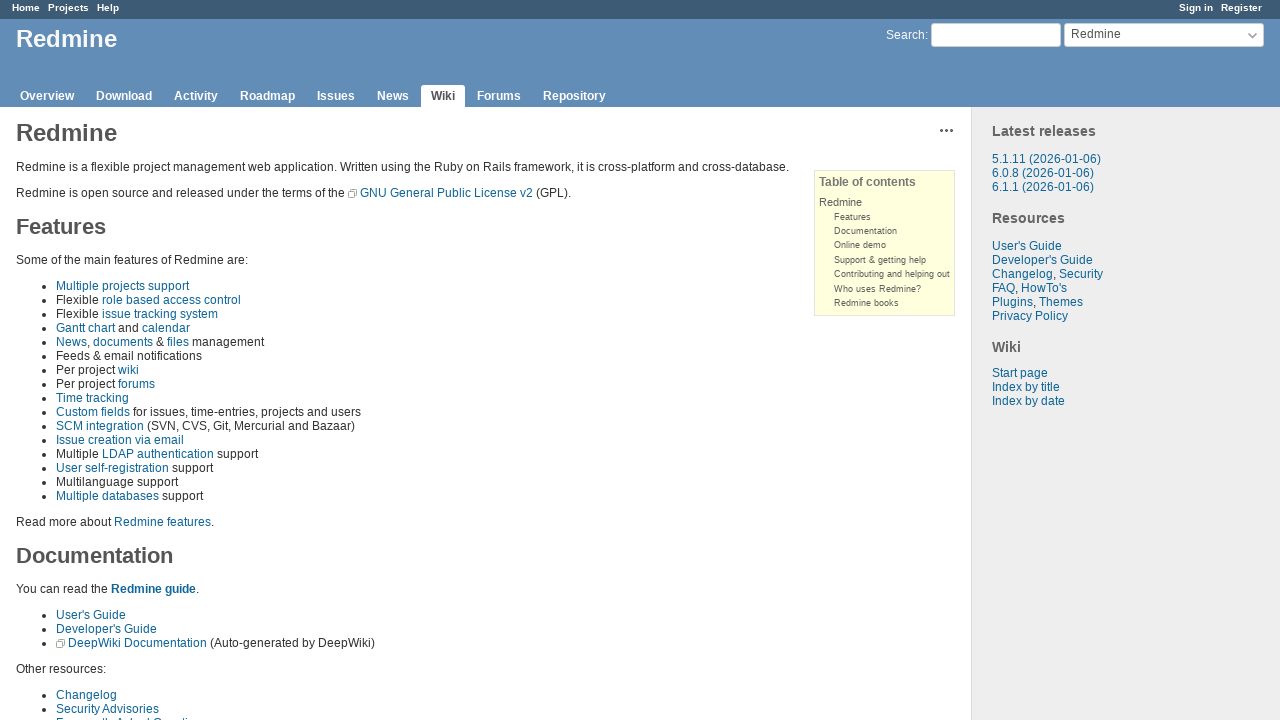

Clicked User's Guide link in documentation section at (1027, 246) on a:has-text('User\'s Guide')
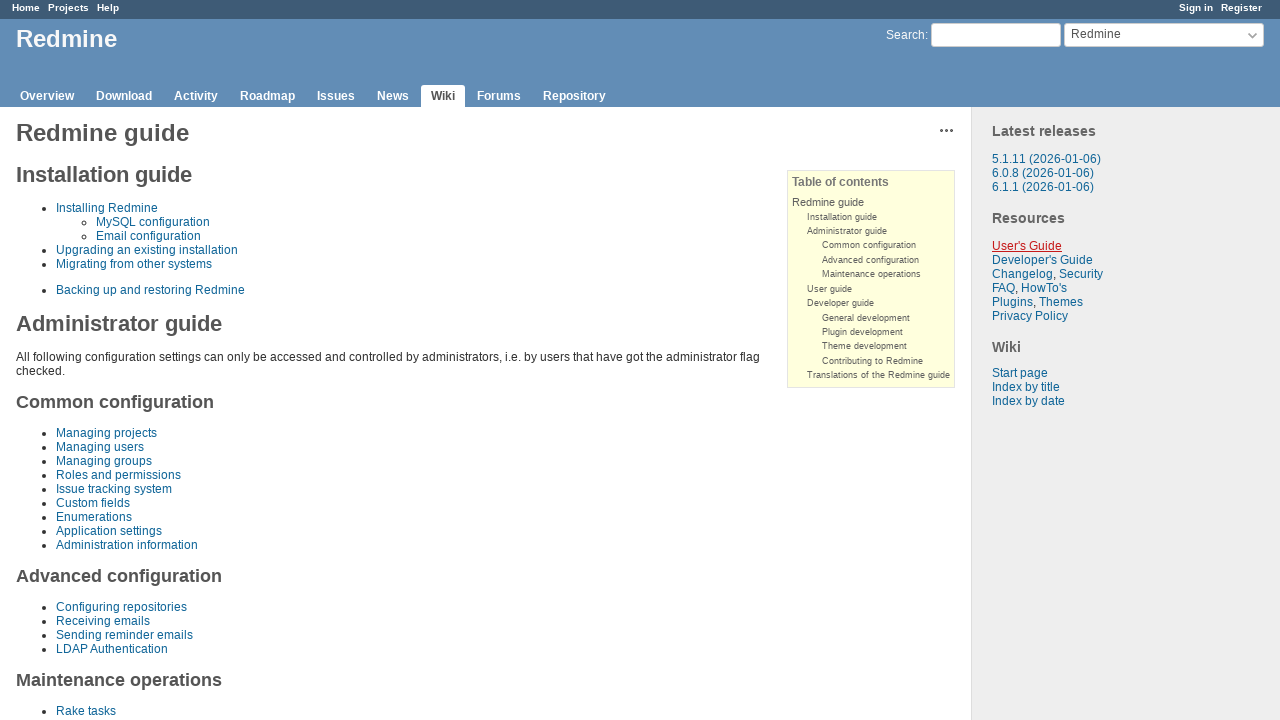

User's Guide page loaded successfully
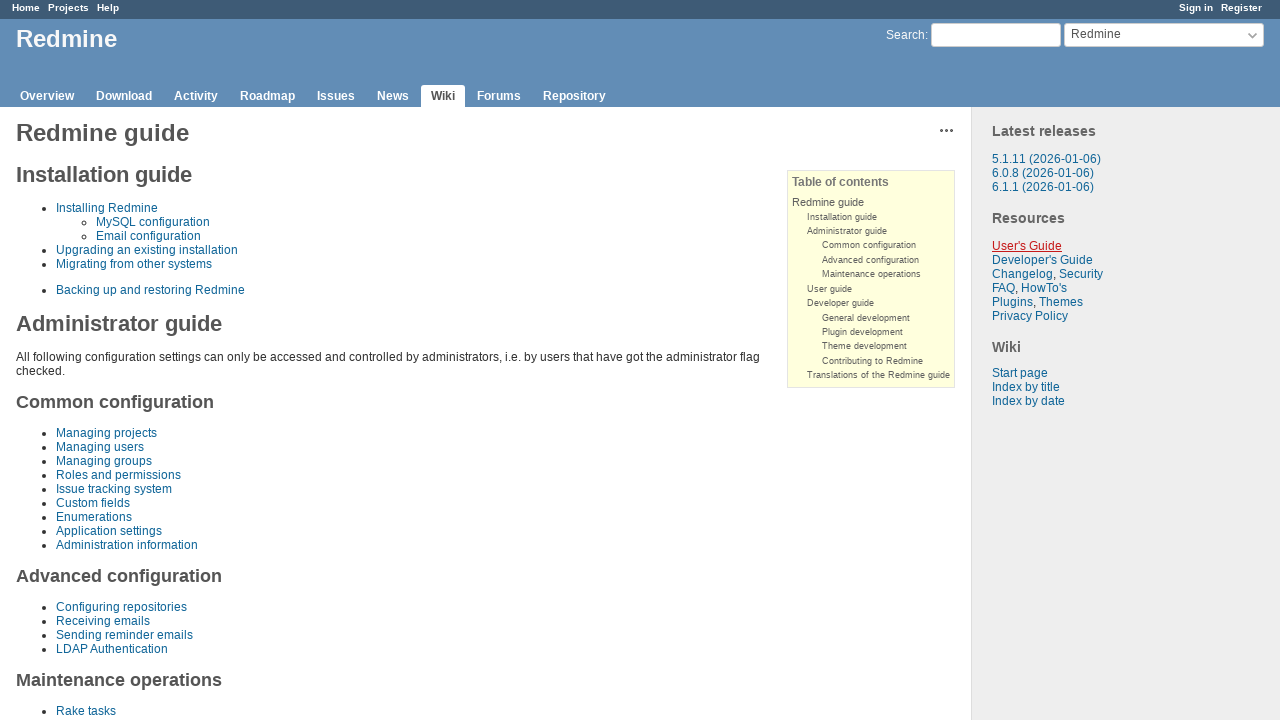

Clicked Getting Started link in User's Guide at (96, 361) on a:has-text('Getting Started')
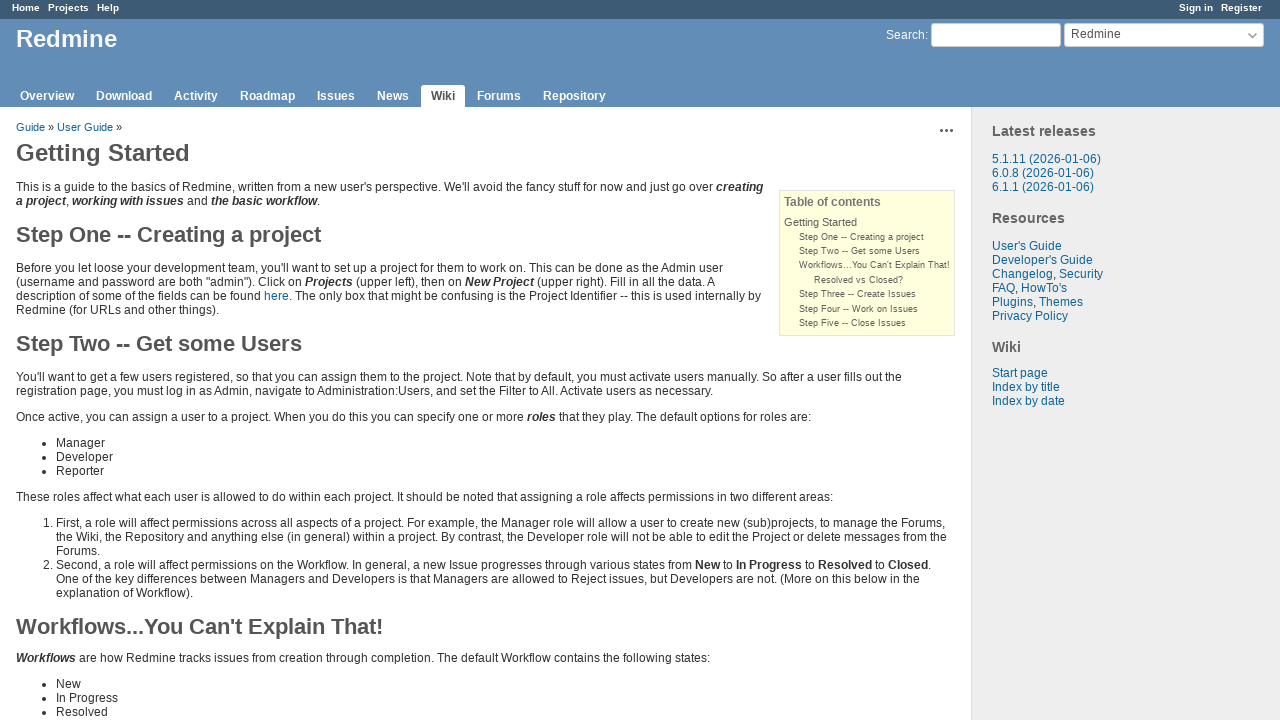

Getting Started page loaded successfully
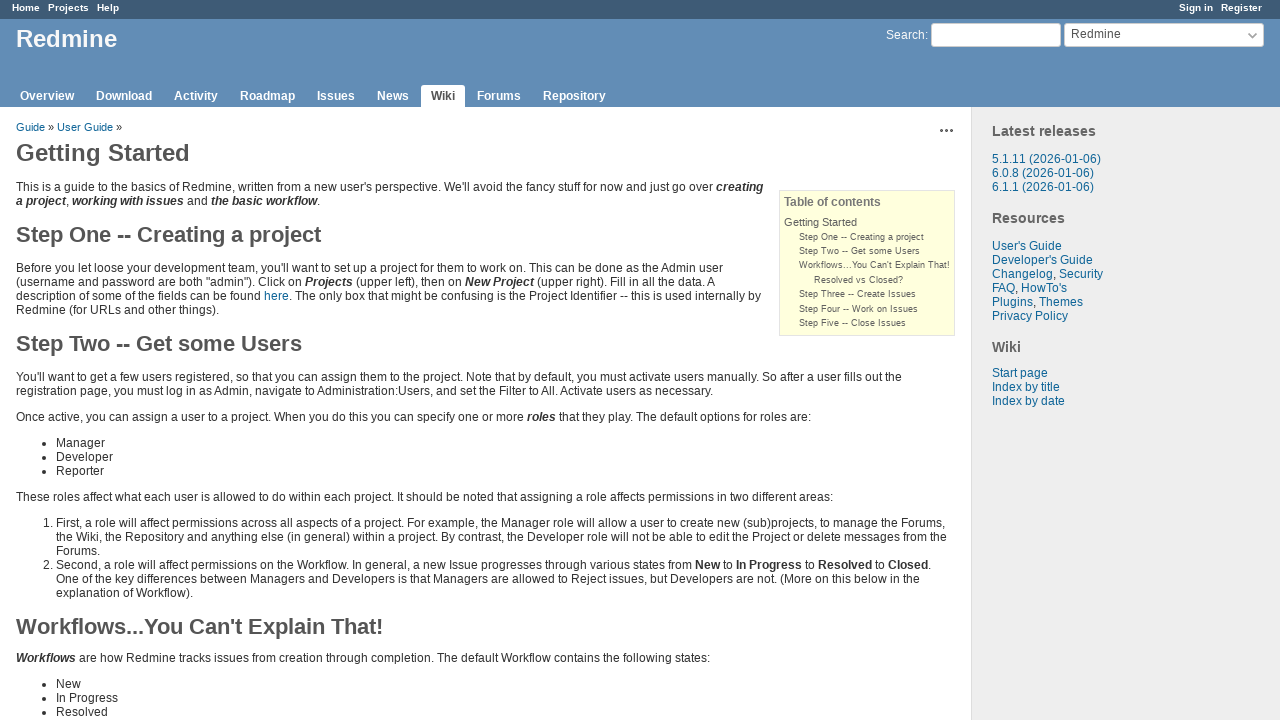

Verified 'Creating a project' appears as the first step on Getting Started page
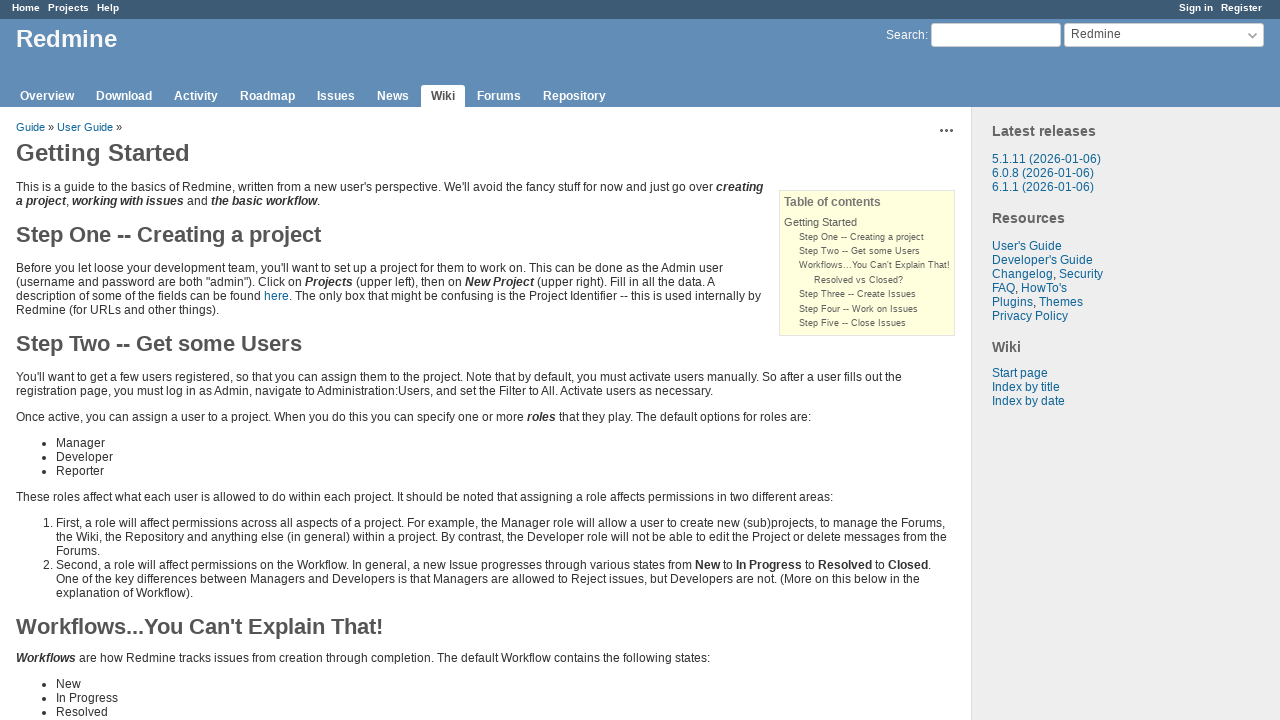

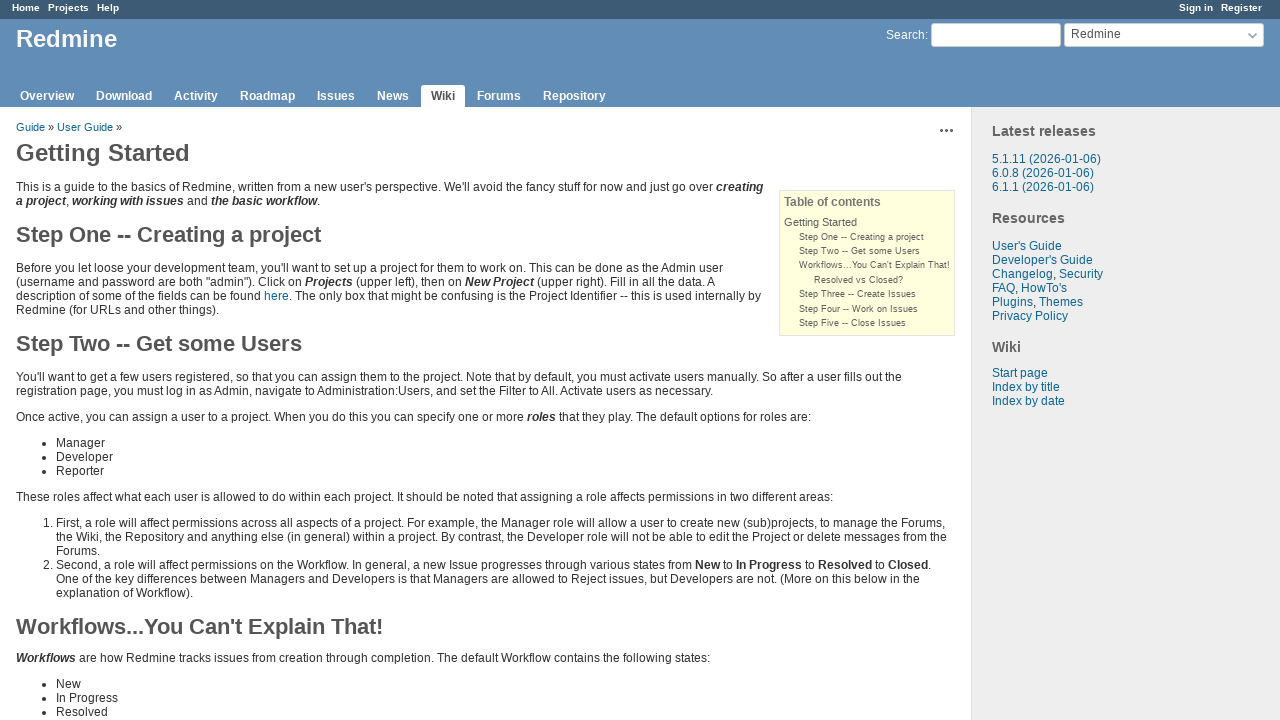